Tests successful registration flow by filling all required fields with valid data and submitting the form.

Starting URL: https://practice.qabrains.com/registration

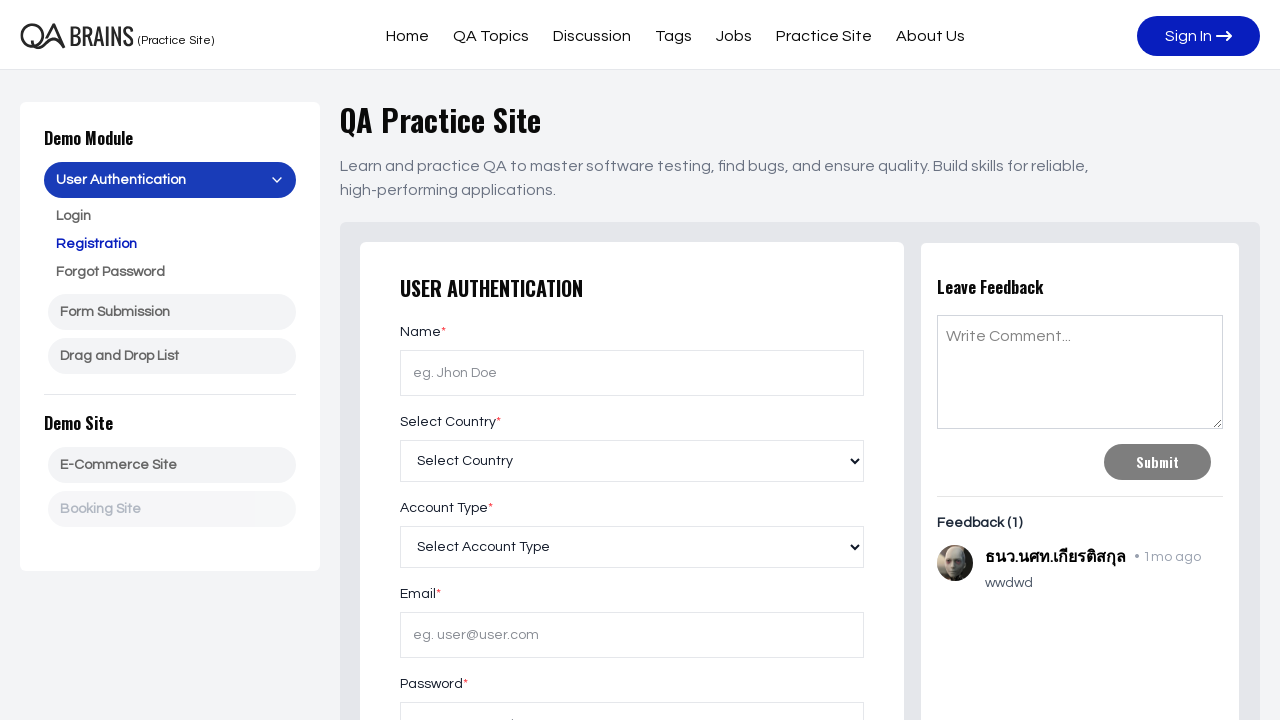

Waited for registration page to load
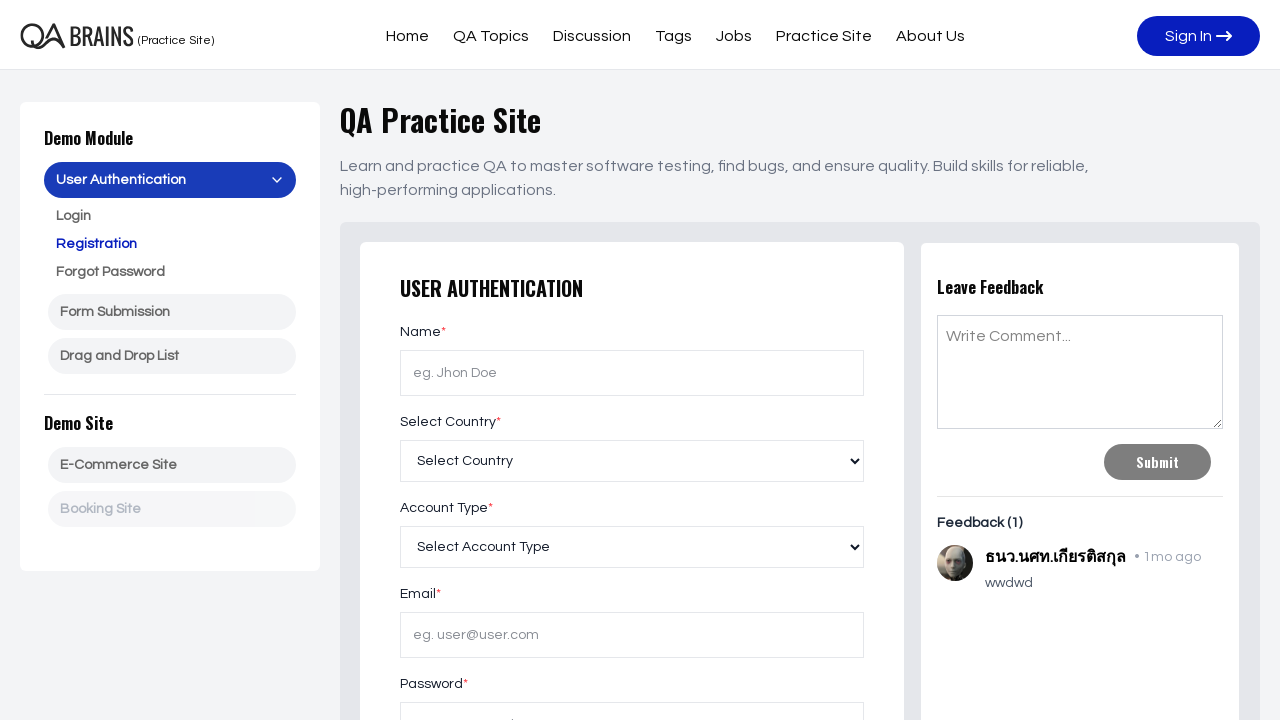

Filled name field with 'Tisha' on //input[@id='name']
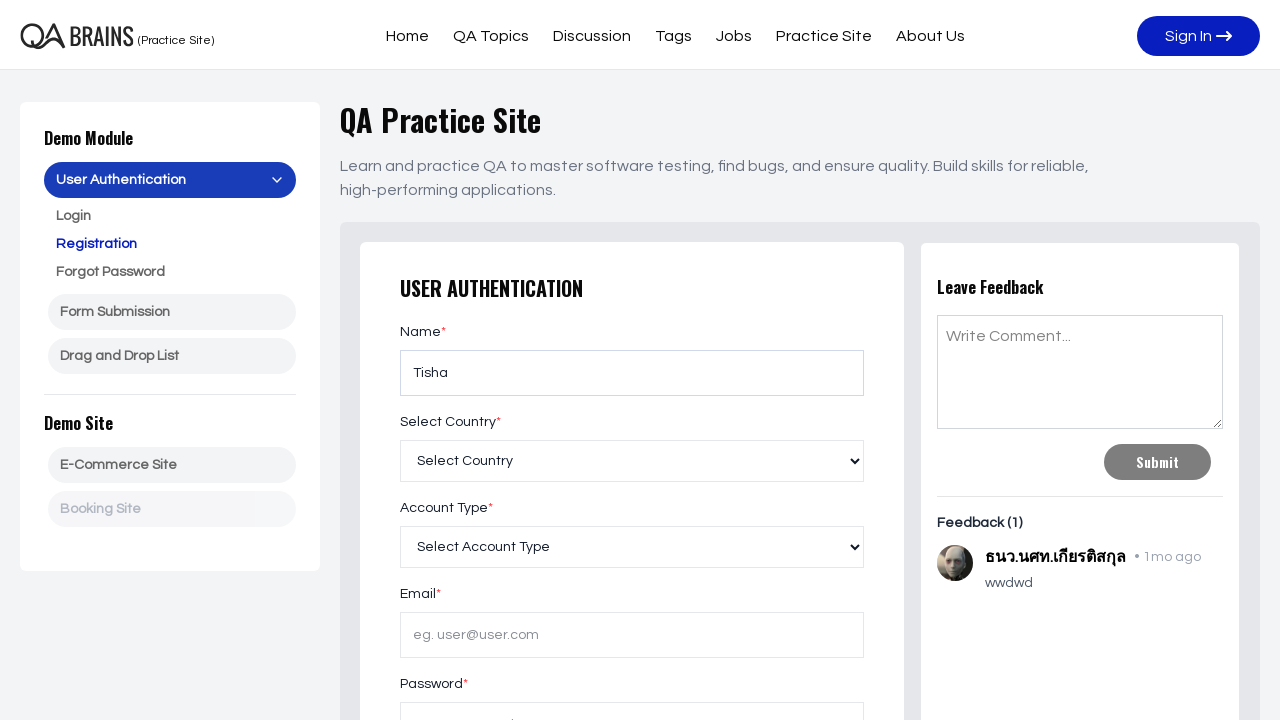

Selected 'Bangladesh' from country dropdown on #country
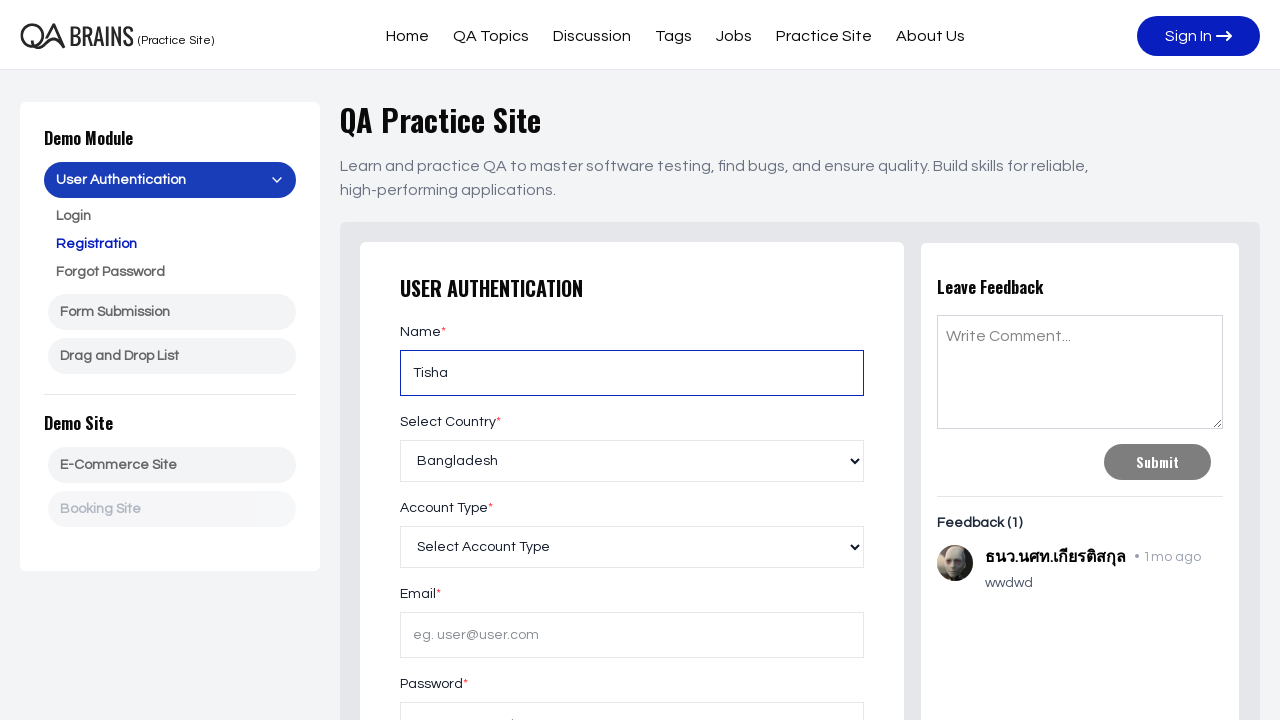

Waited for country selection to process
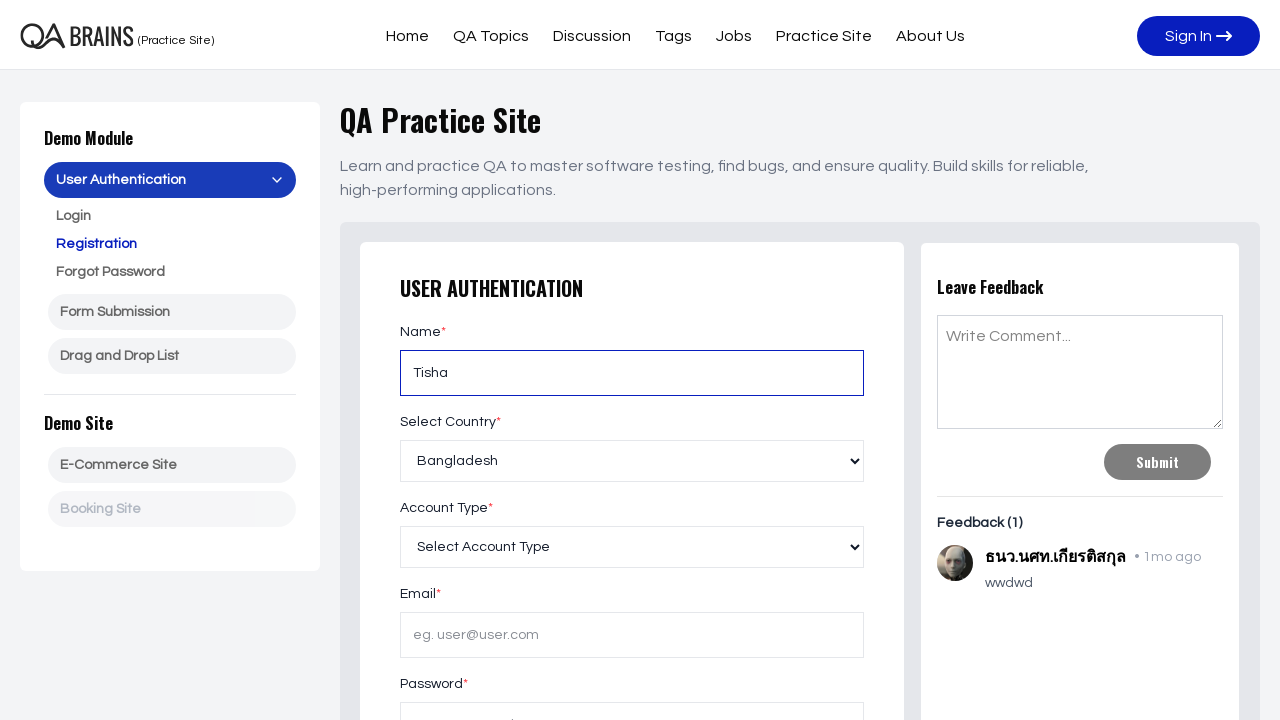

Selected 'Private Job' from account type dropdown on xpath=//select[@id='account']
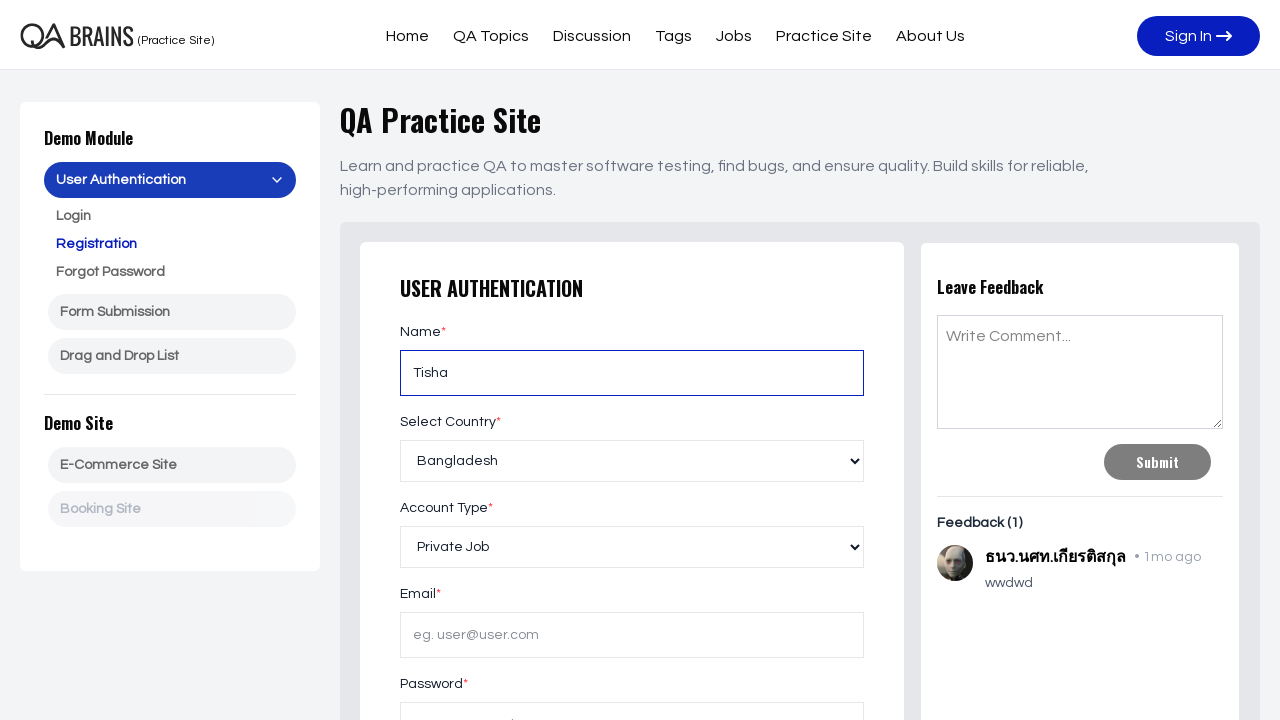

Waited for account type selection to process
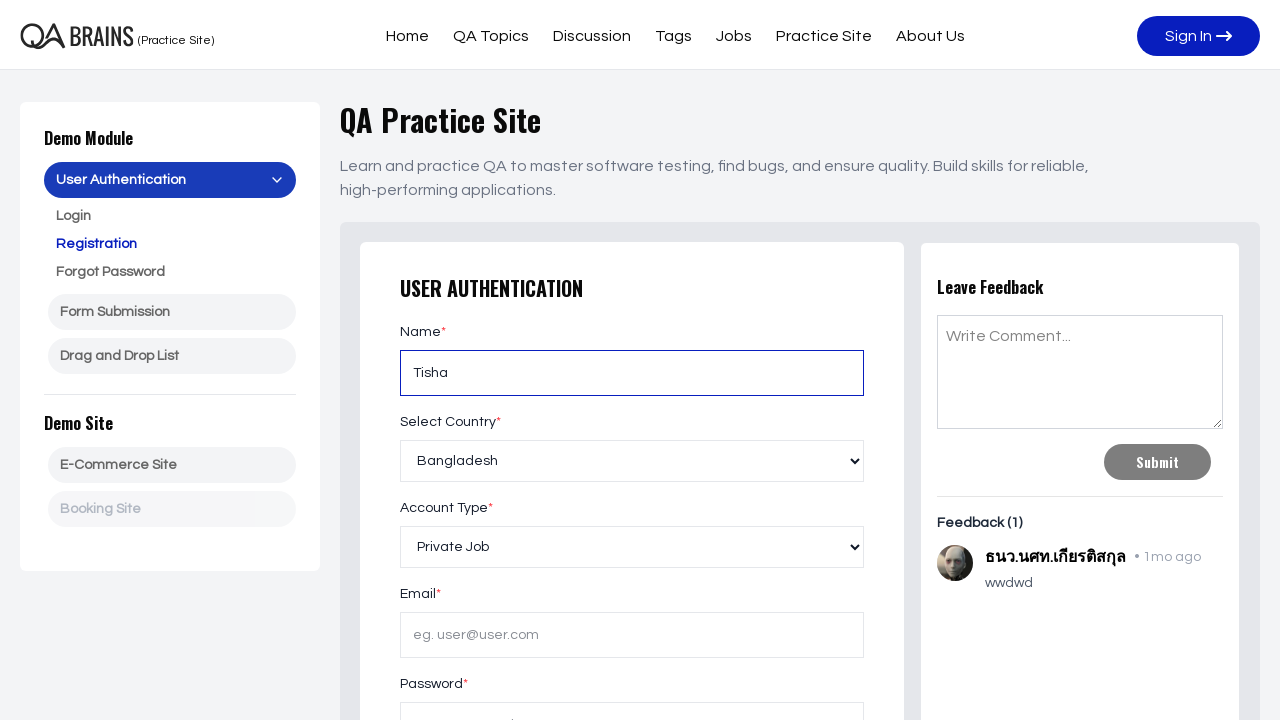

Filled email field with 'tisha_registration_test@example.com' on //input[@id='email']
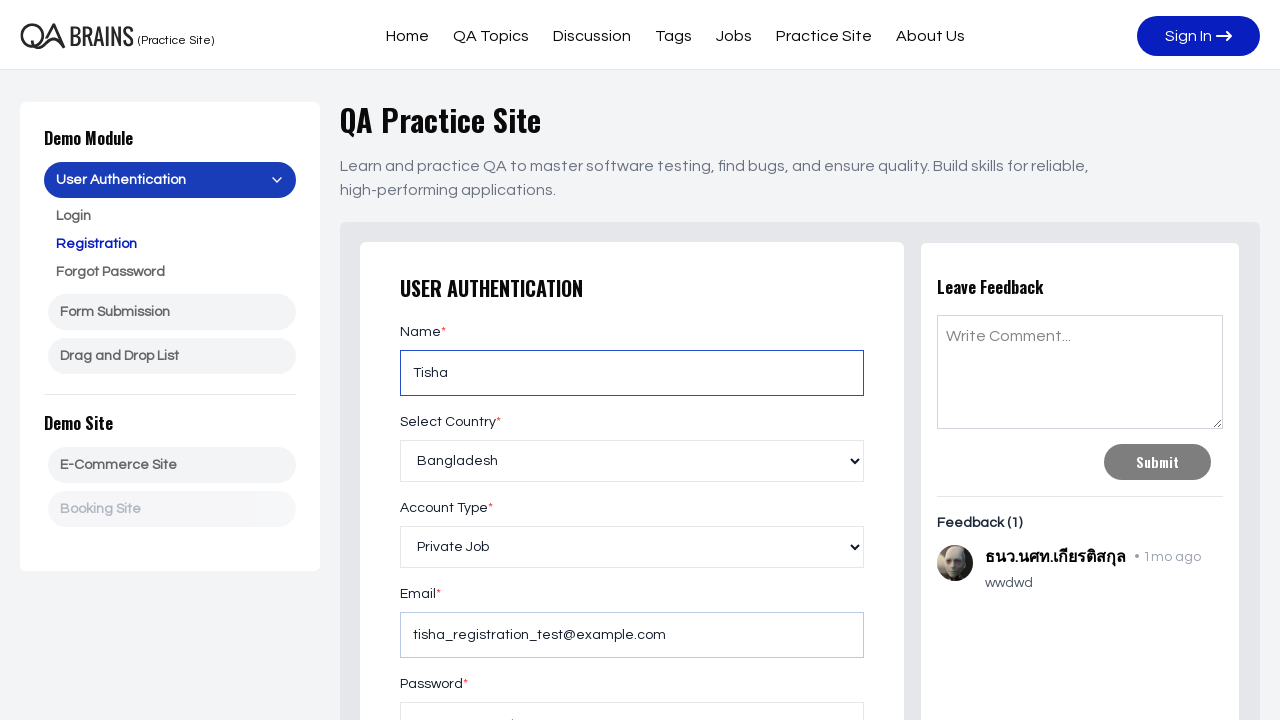

Scrolled to password field
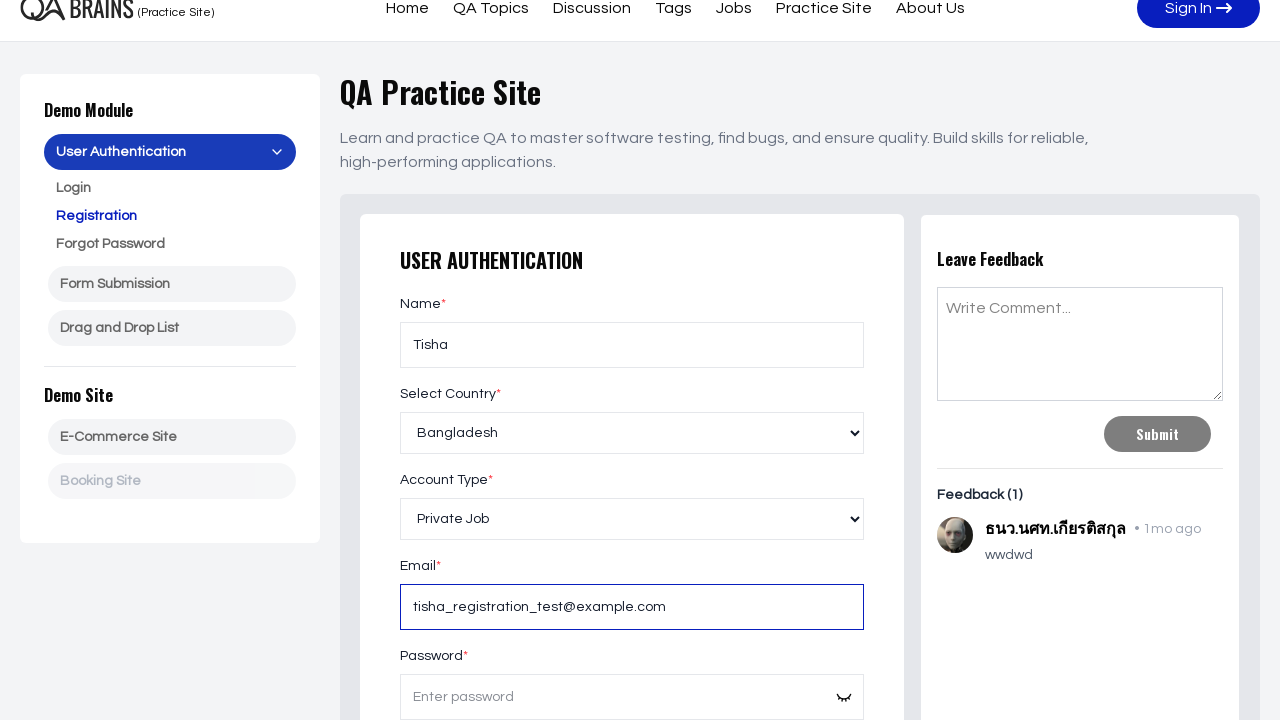

Filled password field with 'Admin123@' on //input[@id='password']
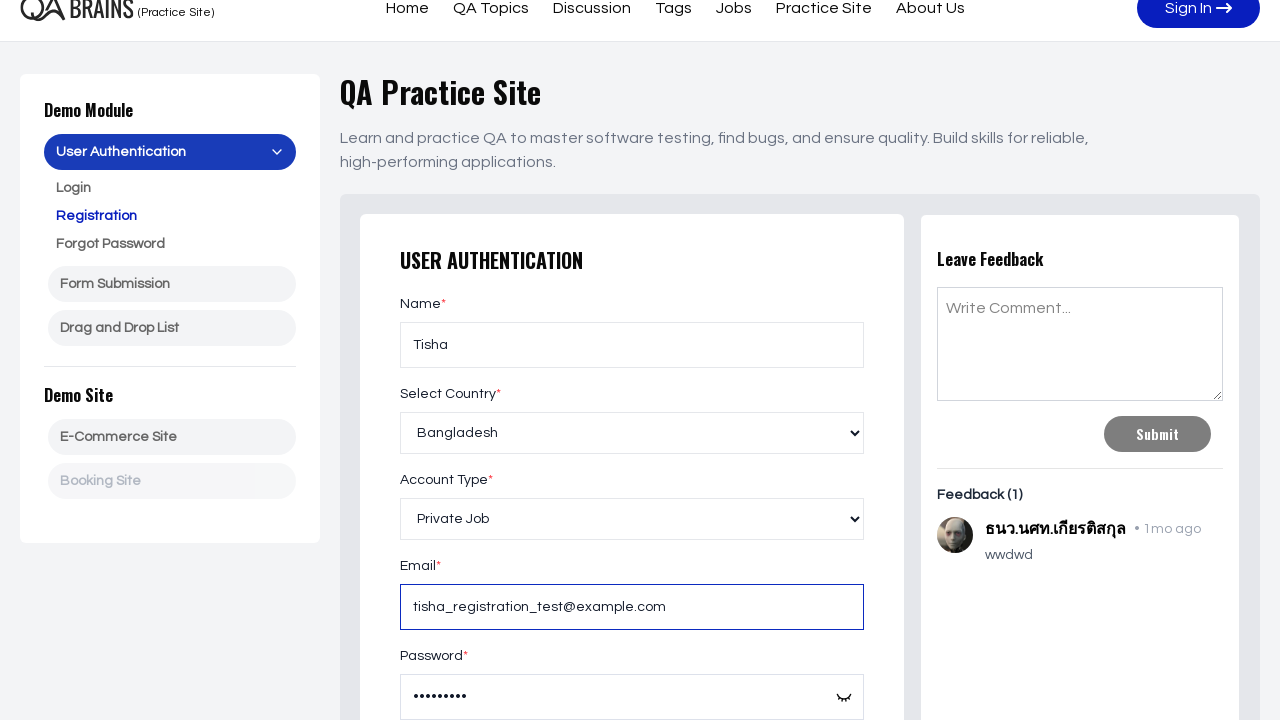

Filled confirm password field with 'Admin123@' on xpath=//input[@id='confirm_password']
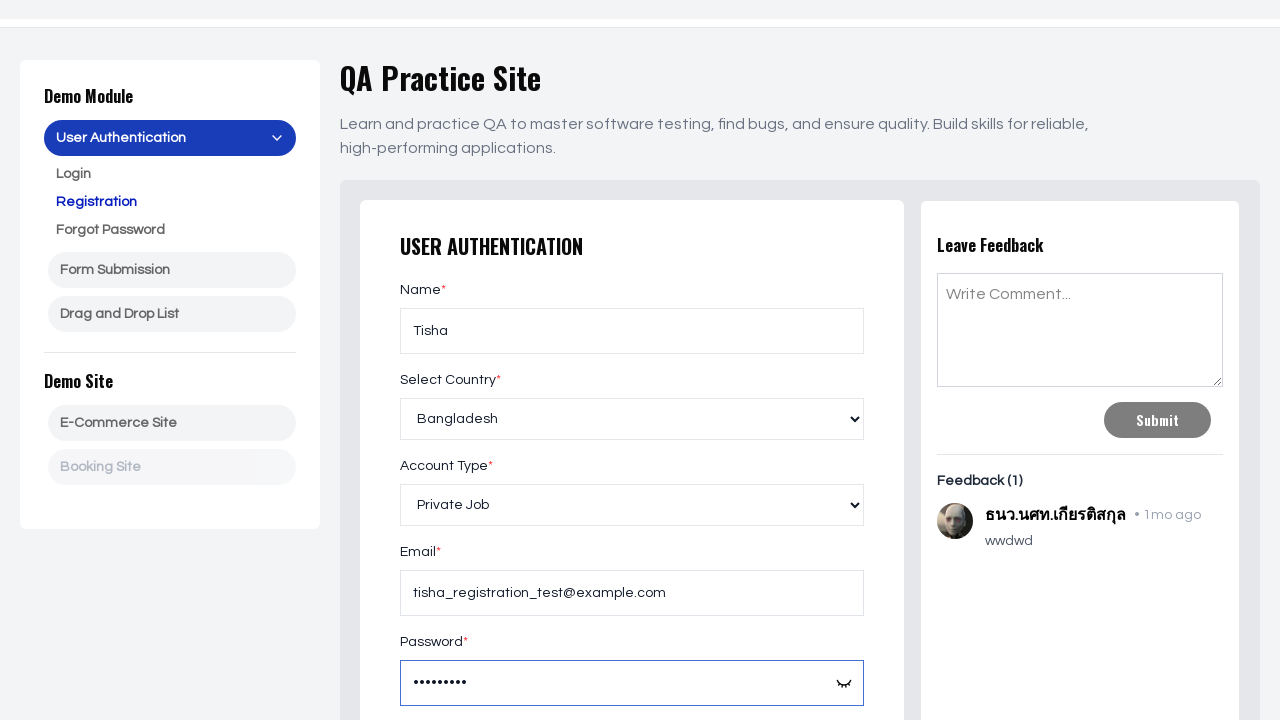

Clicked submit button to register at (632, 360) on xpath=//button[@type='submit']
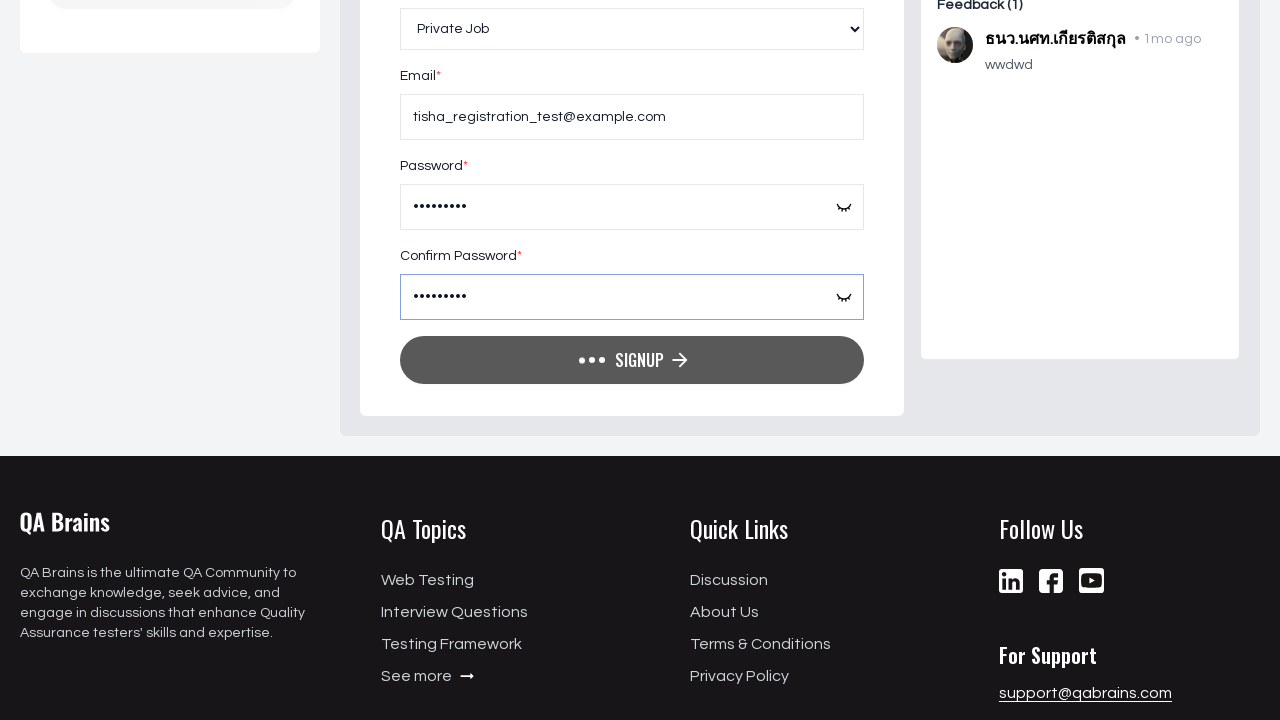

Verified success message 'Registration Successful' is displayed
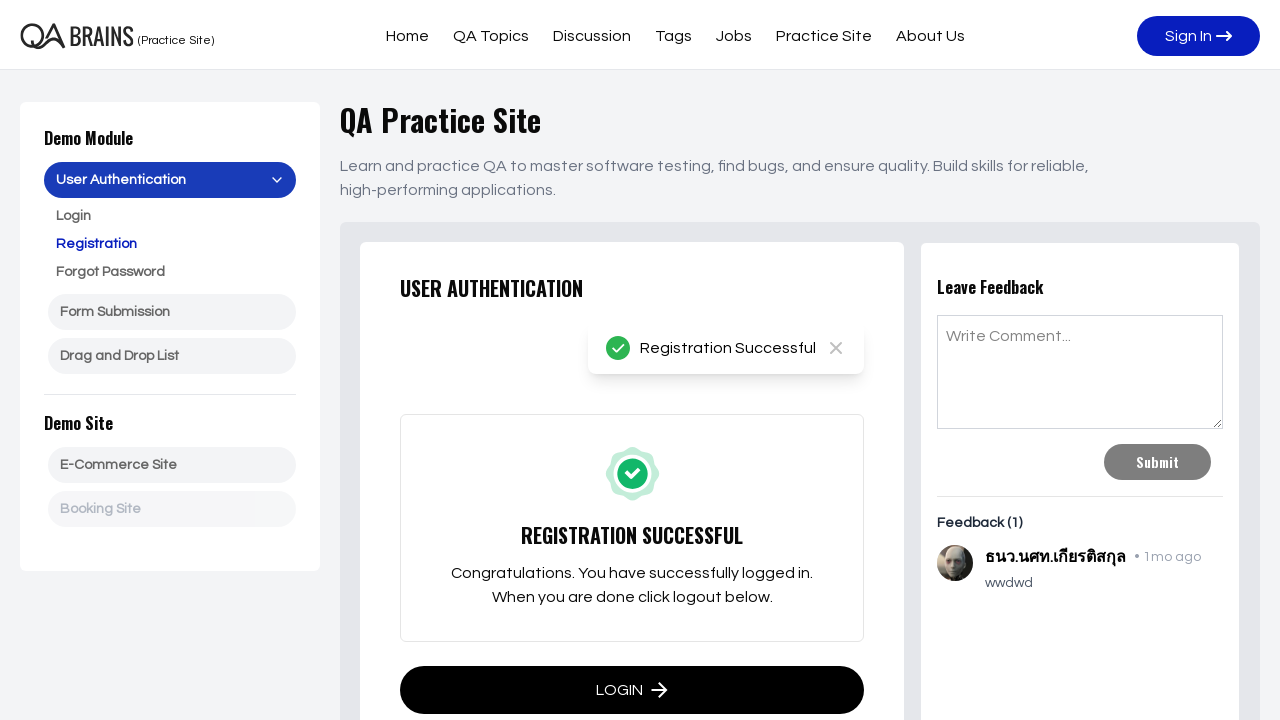

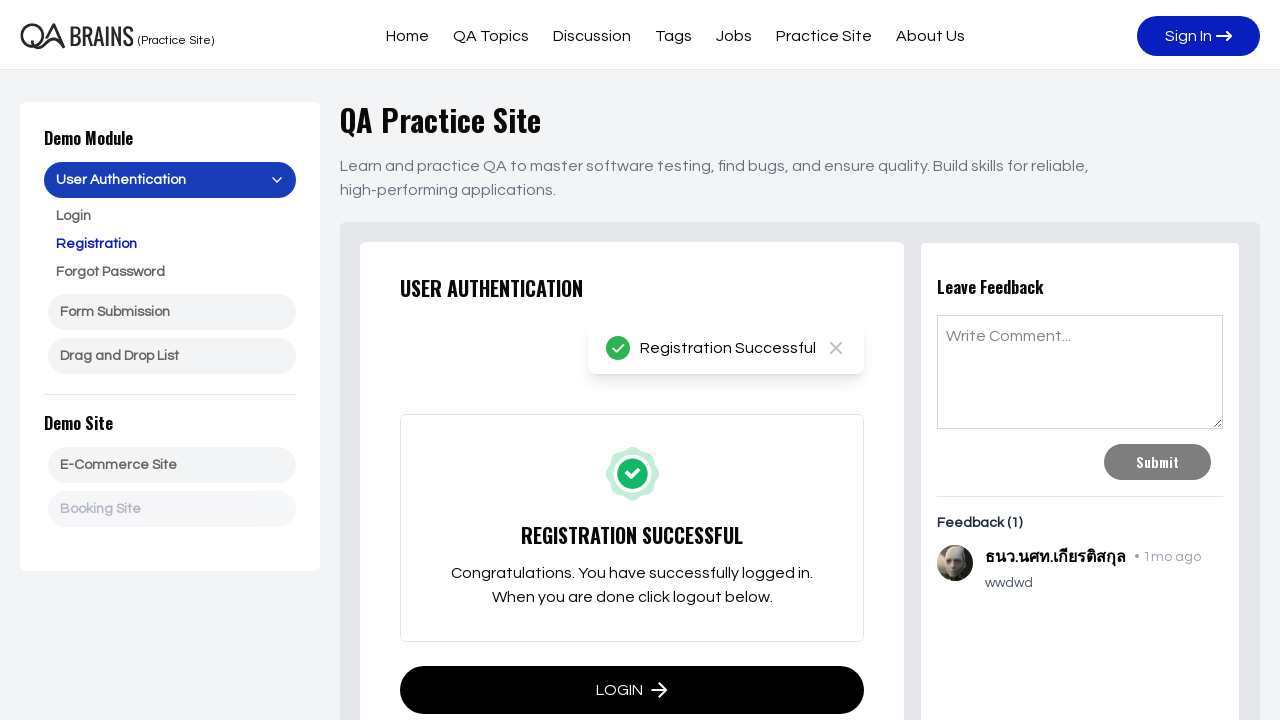